Tests the jQuery UI datepicker widget by opening the calendar, navigating to a specific month/year (September 2026), and selecting a specific date (15th)

Starting URL: https://jqueryui.com/datepicker/

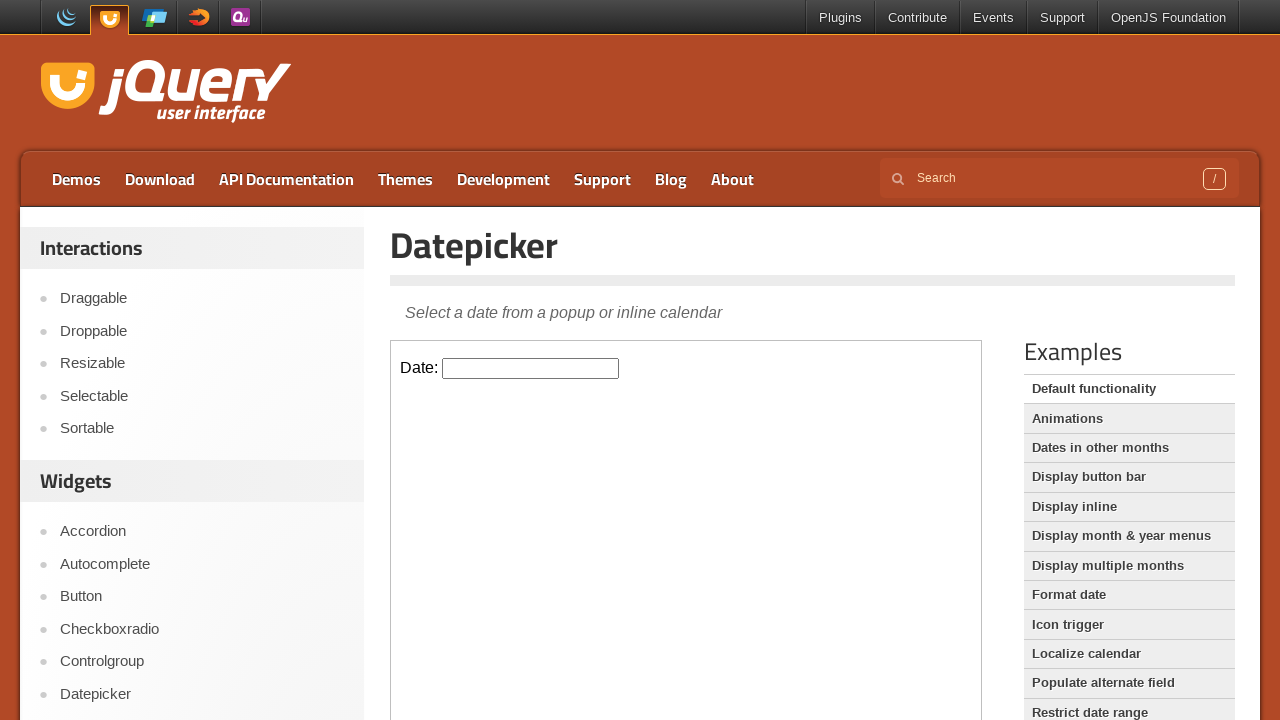

Located the demo iframe for datepicker
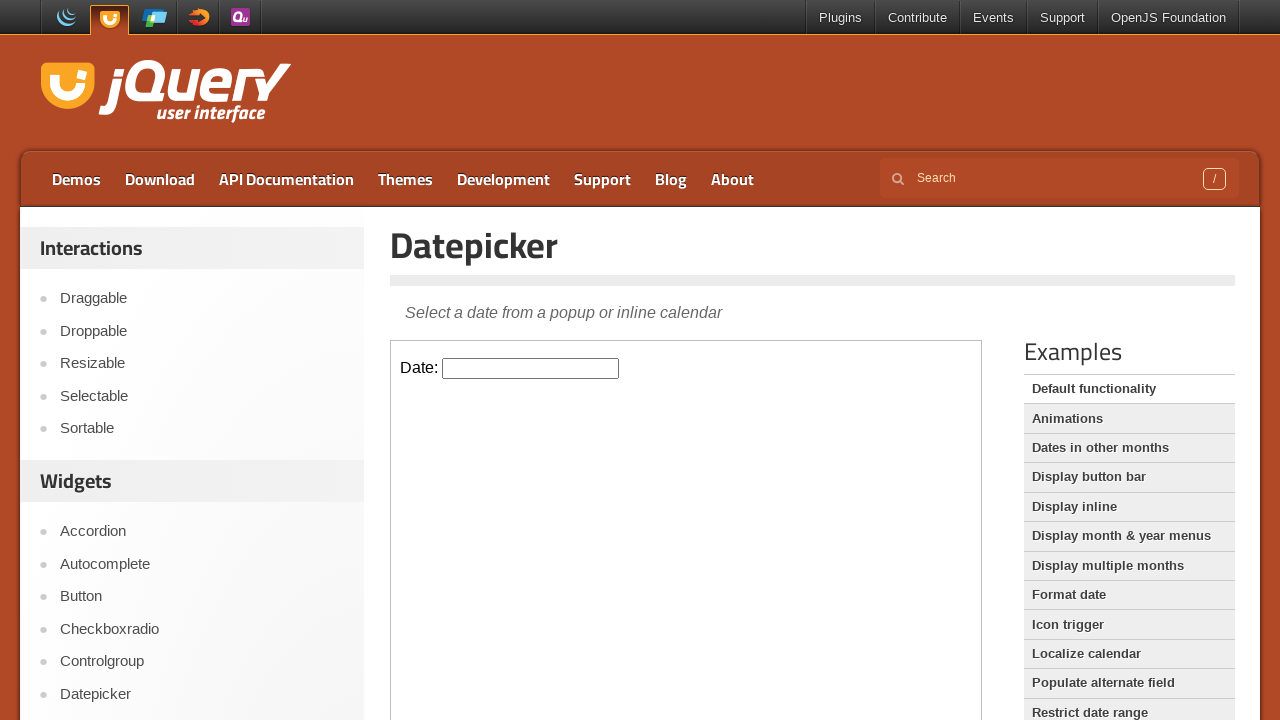

Clicked on the datepicker input to open the calendar at (531, 368) on iframe.demo-frame >> internal:control=enter-frame >> #datepicker
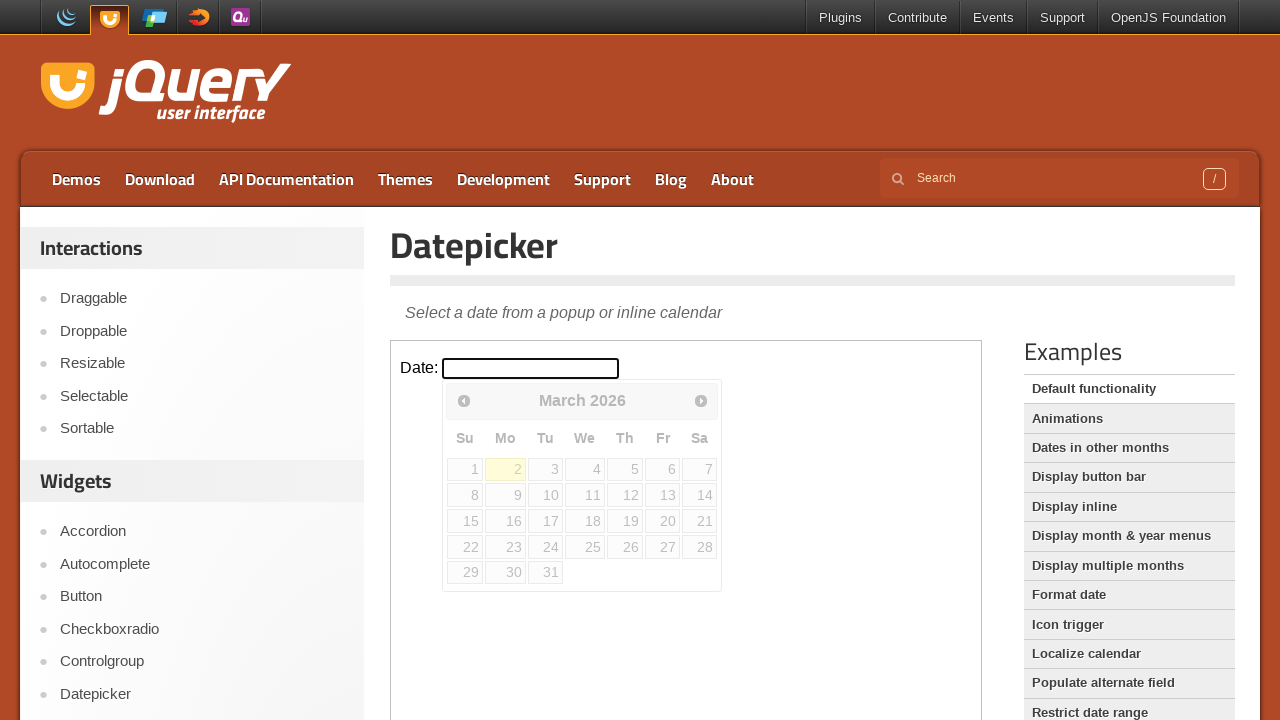

Waited 300ms before checking calendar month/year
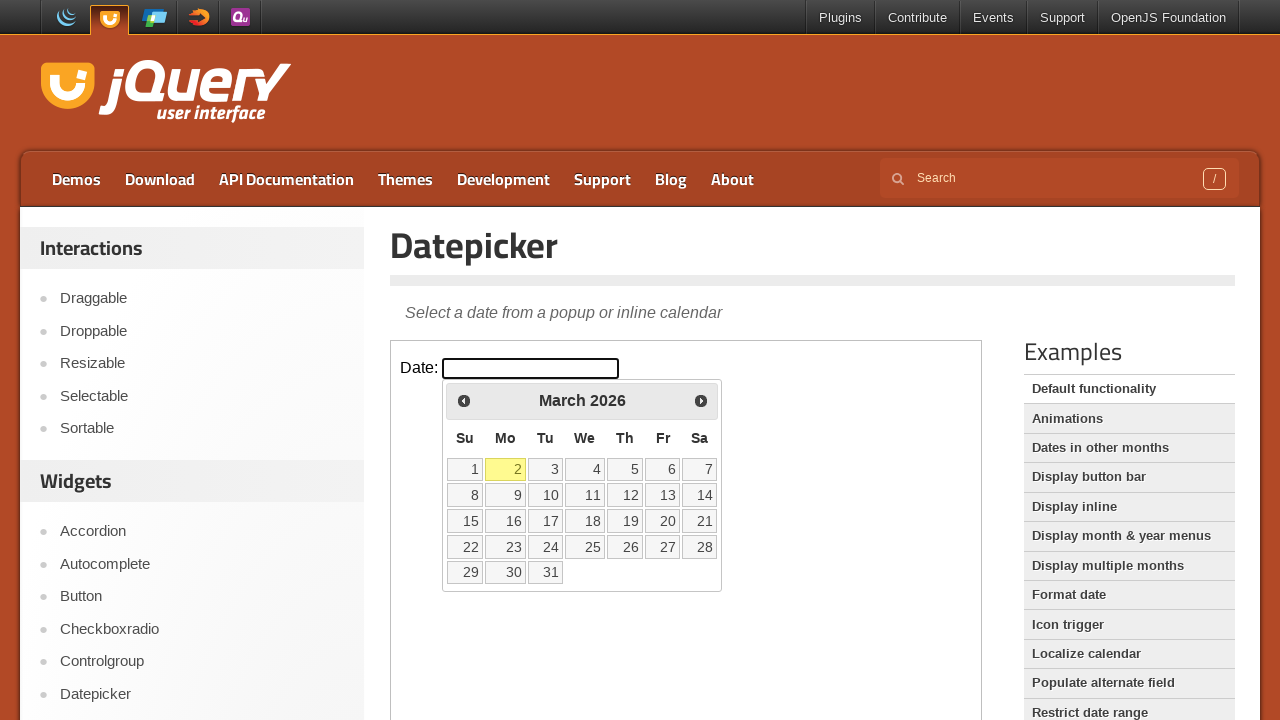

Retrieved current month: March
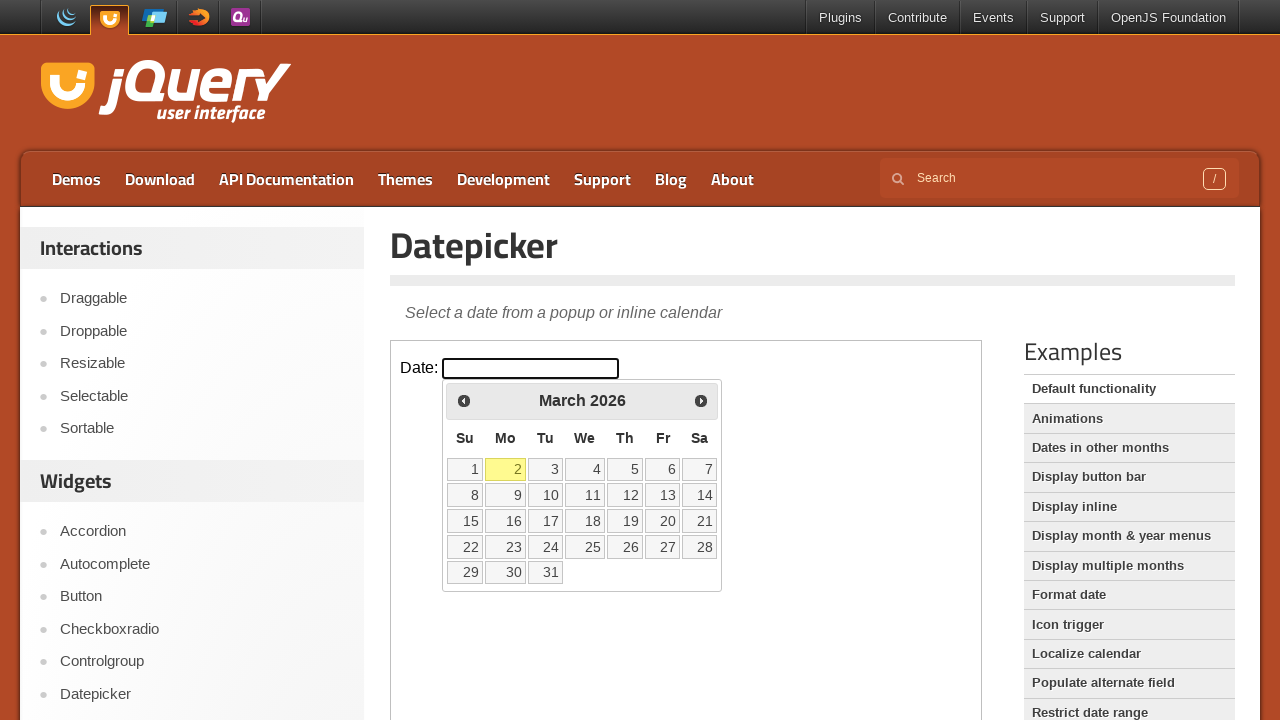

Retrieved current year: 2026
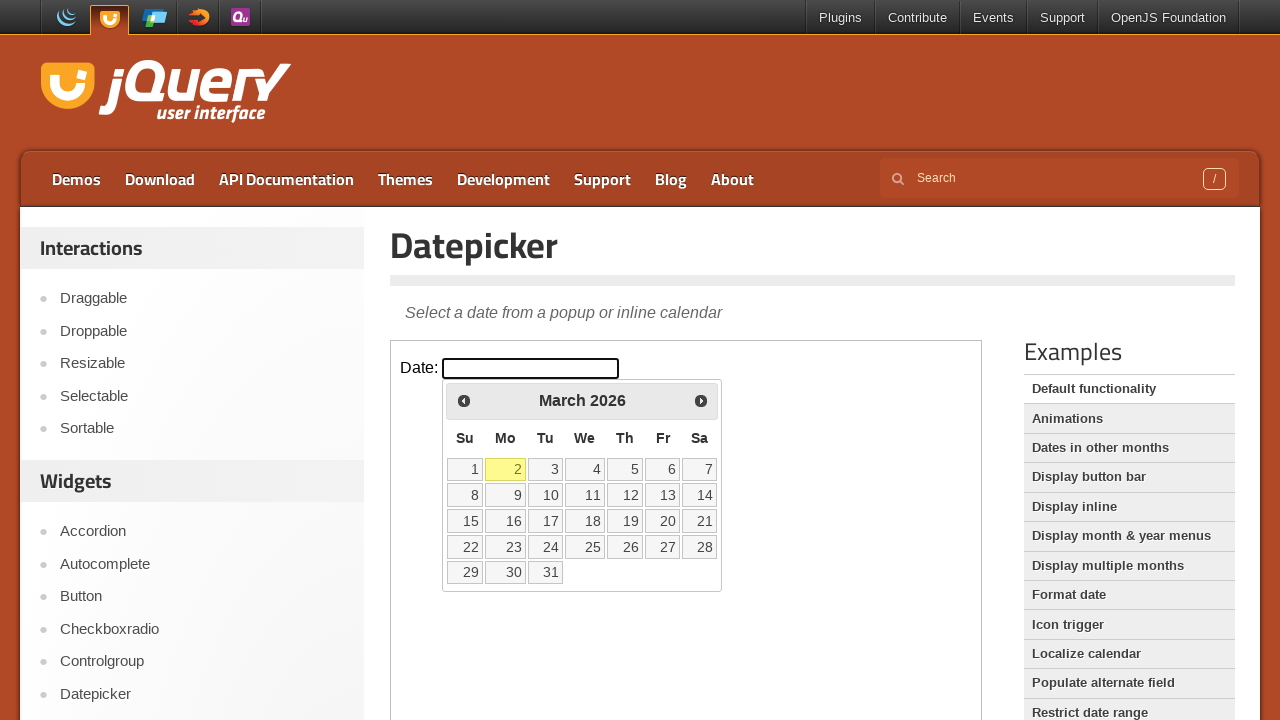

Clicked Next button to advance to the next month at (701, 400) on iframe.demo-frame >> internal:control=enter-frame >> span:has-text('Next')
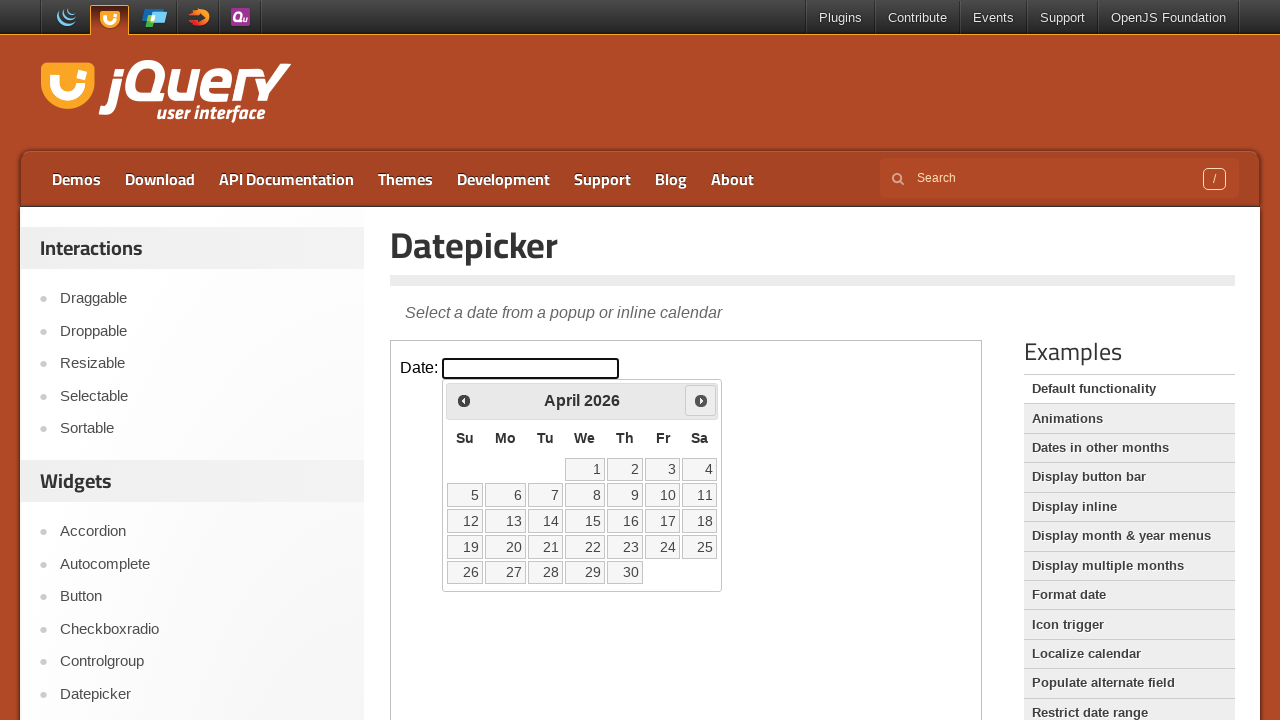

Waited 300ms before checking calendar month/year
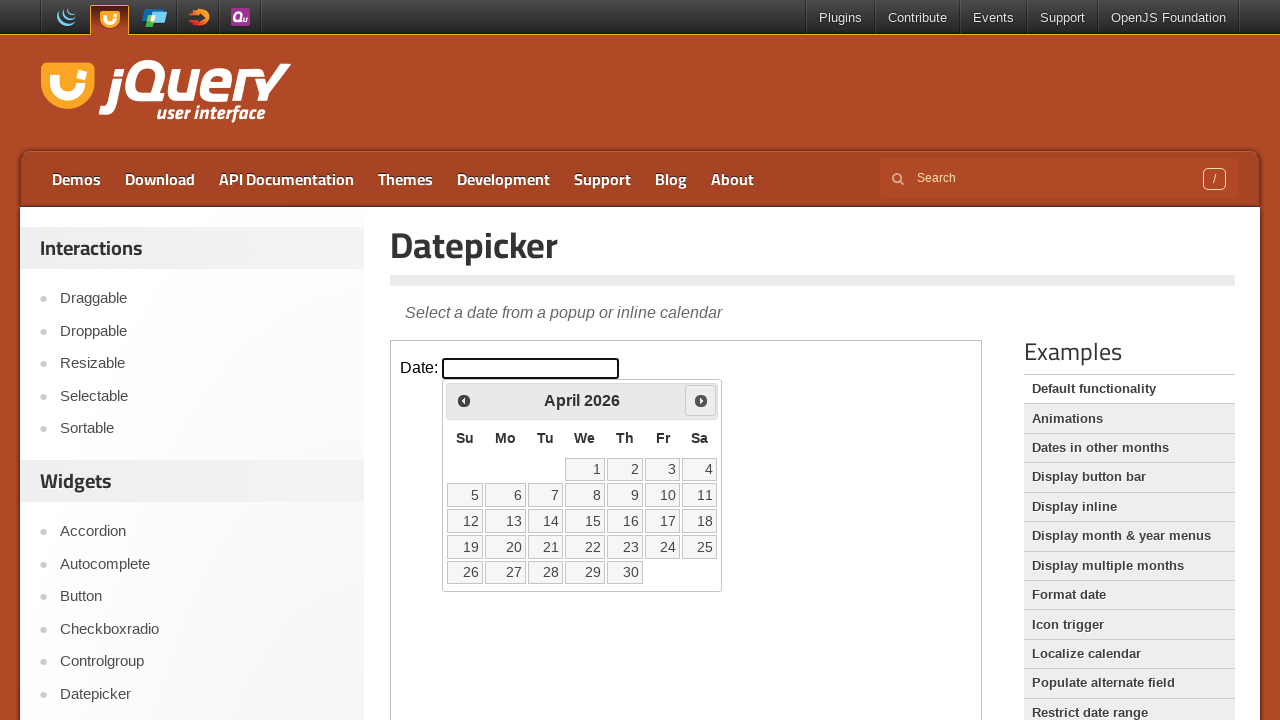

Retrieved current month: April
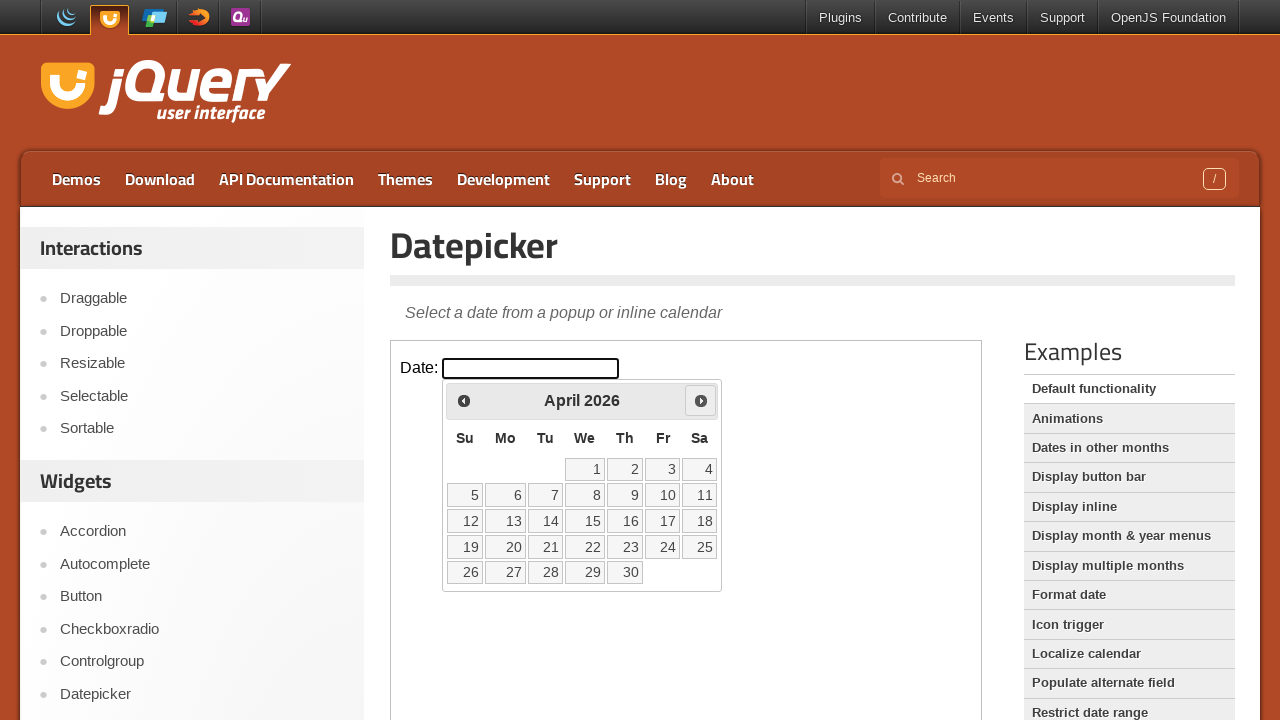

Retrieved current year: 2026
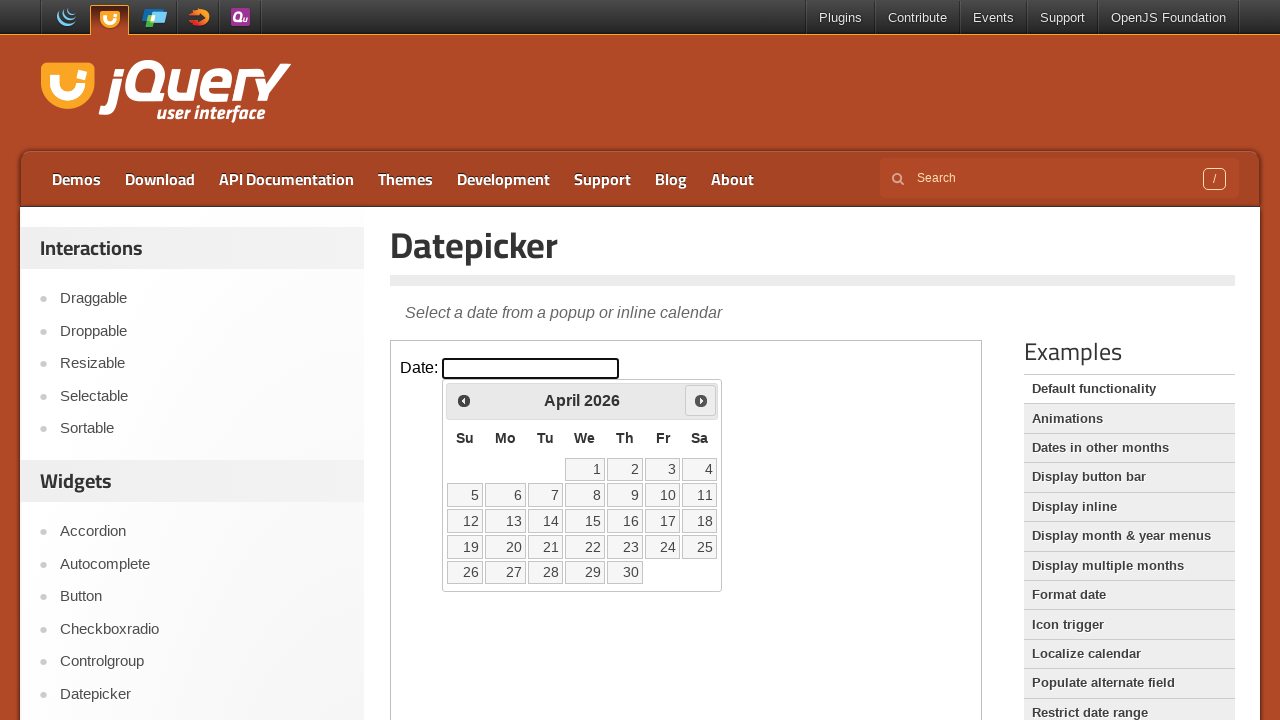

Clicked Next button to advance to the next month at (701, 400) on iframe.demo-frame >> internal:control=enter-frame >> span:has-text('Next')
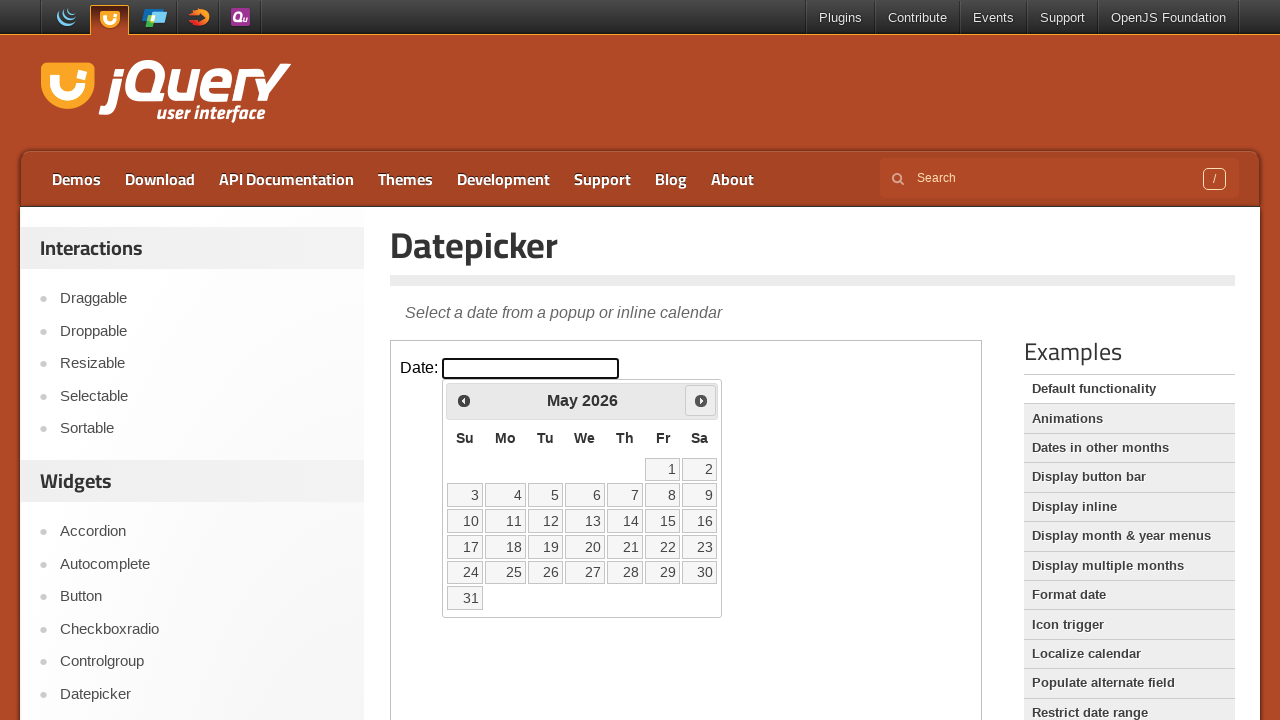

Waited 300ms before checking calendar month/year
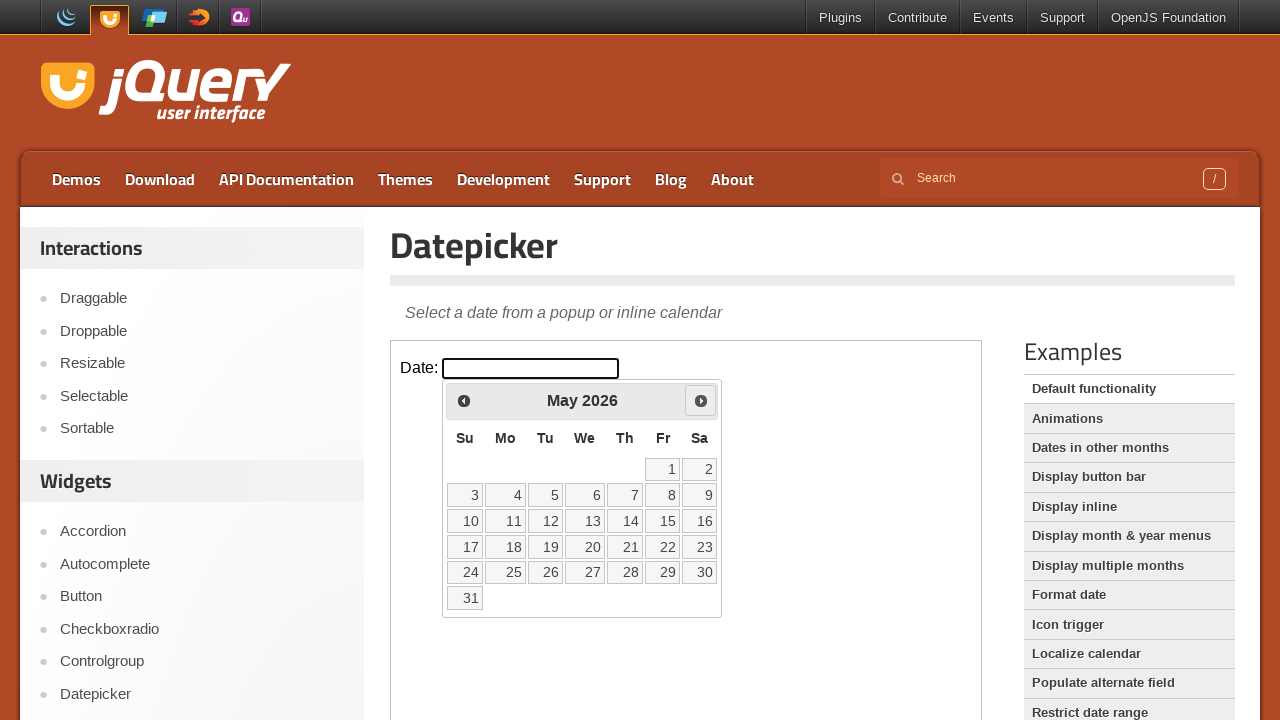

Retrieved current month: May
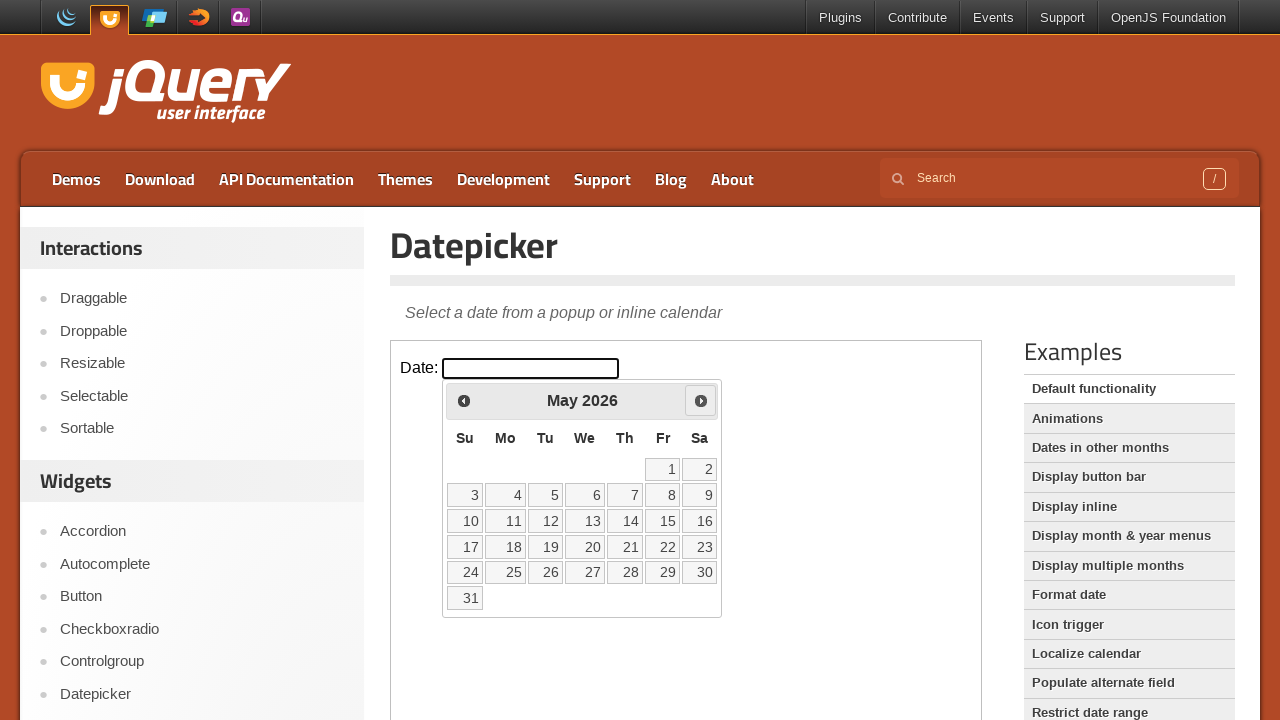

Retrieved current year: 2026
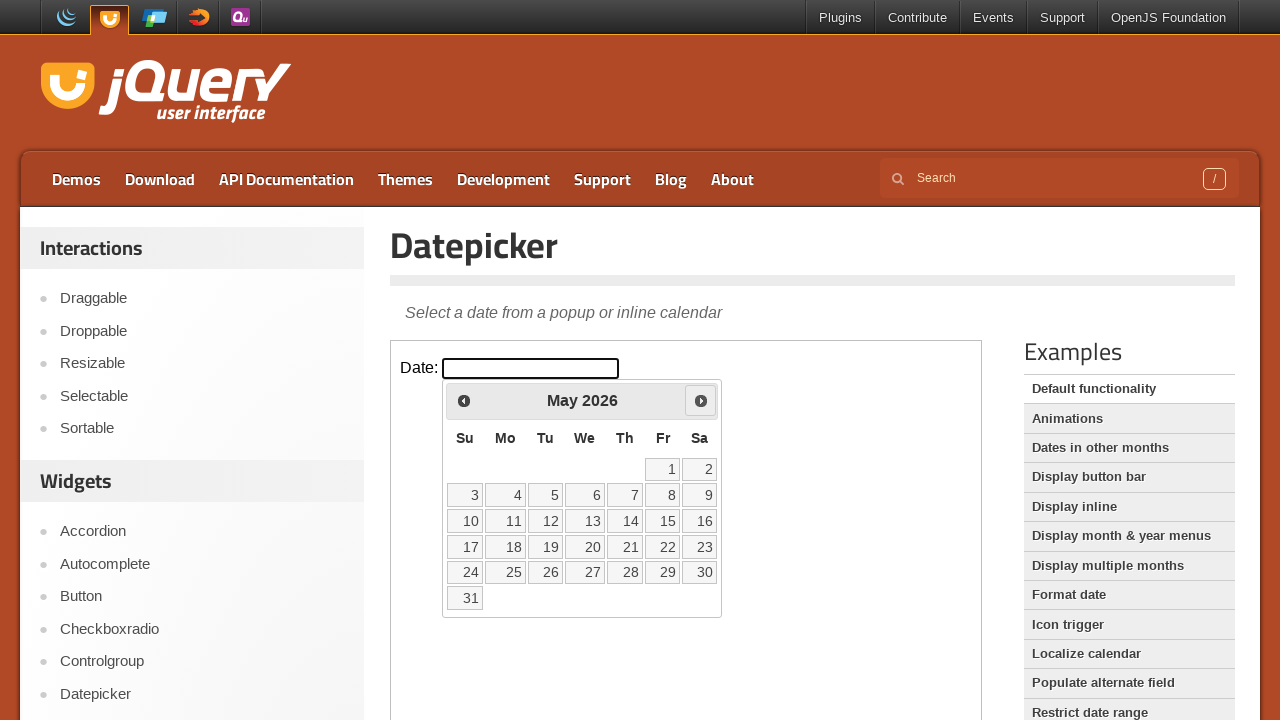

Clicked Next button to advance to the next month at (701, 400) on iframe.demo-frame >> internal:control=enter-frame >> span:has-text('Next')
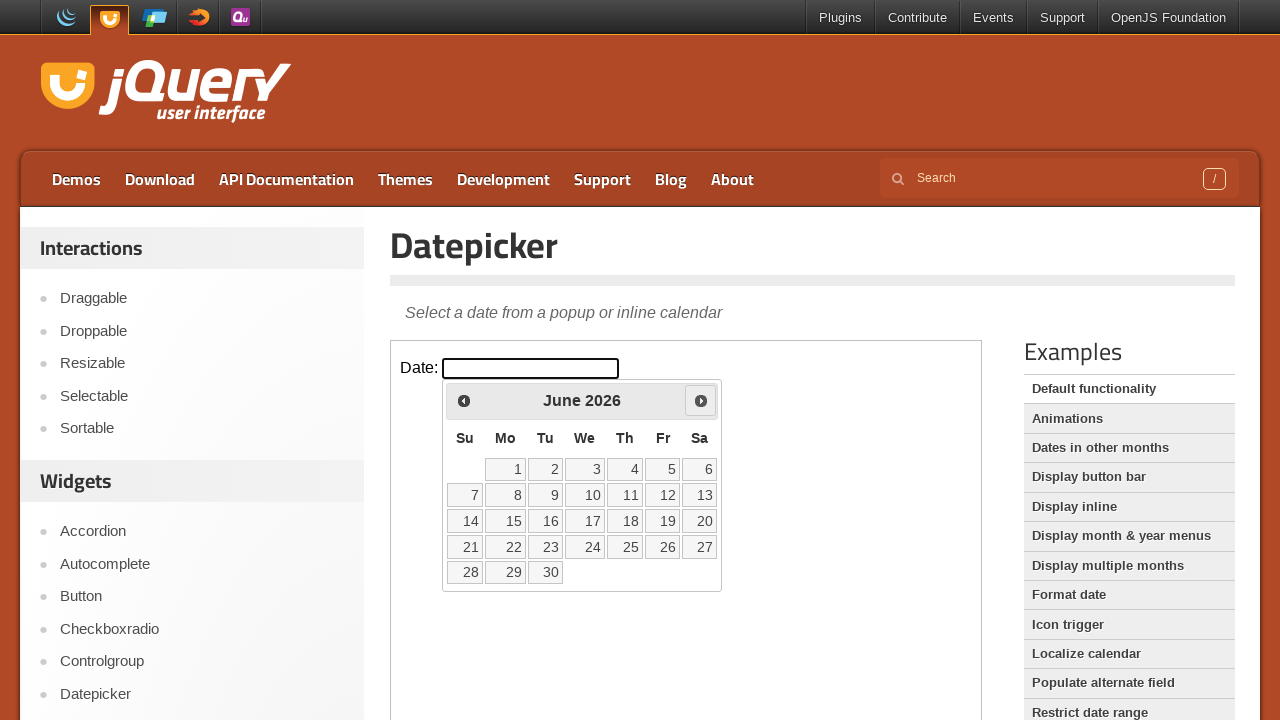

Waited 300ms before checking calendar month/year
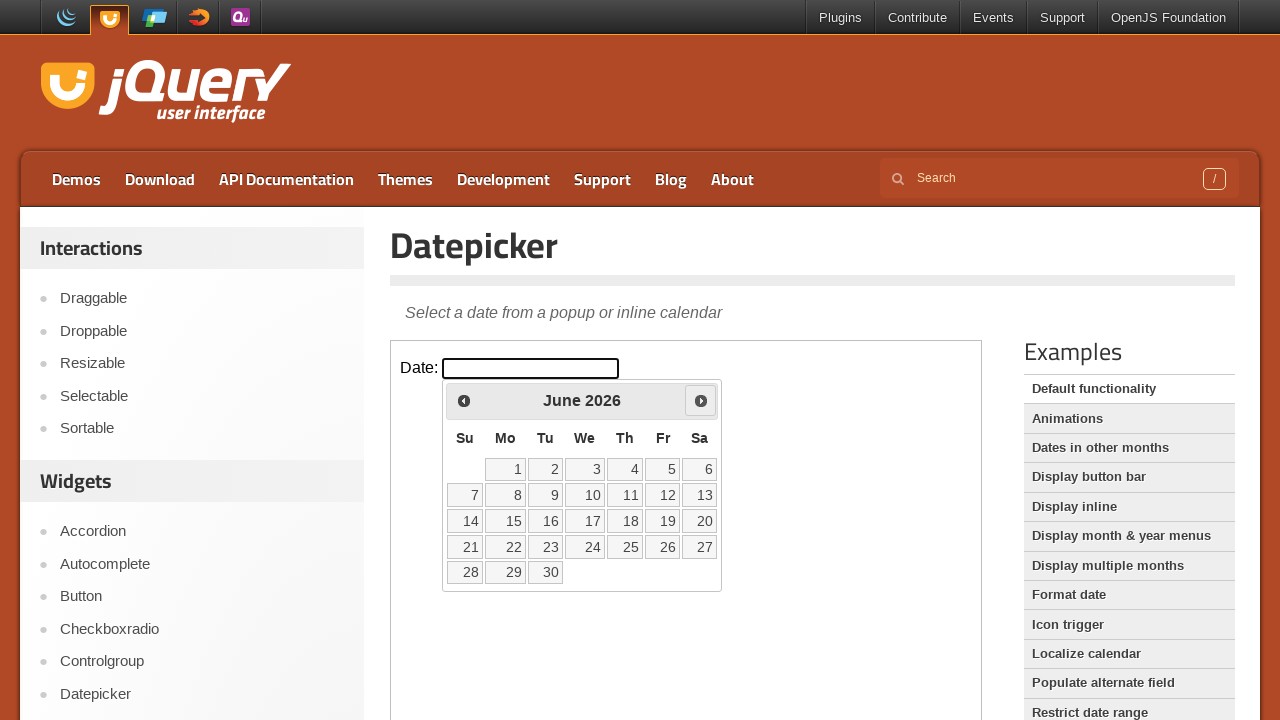

Retrieved current month: June
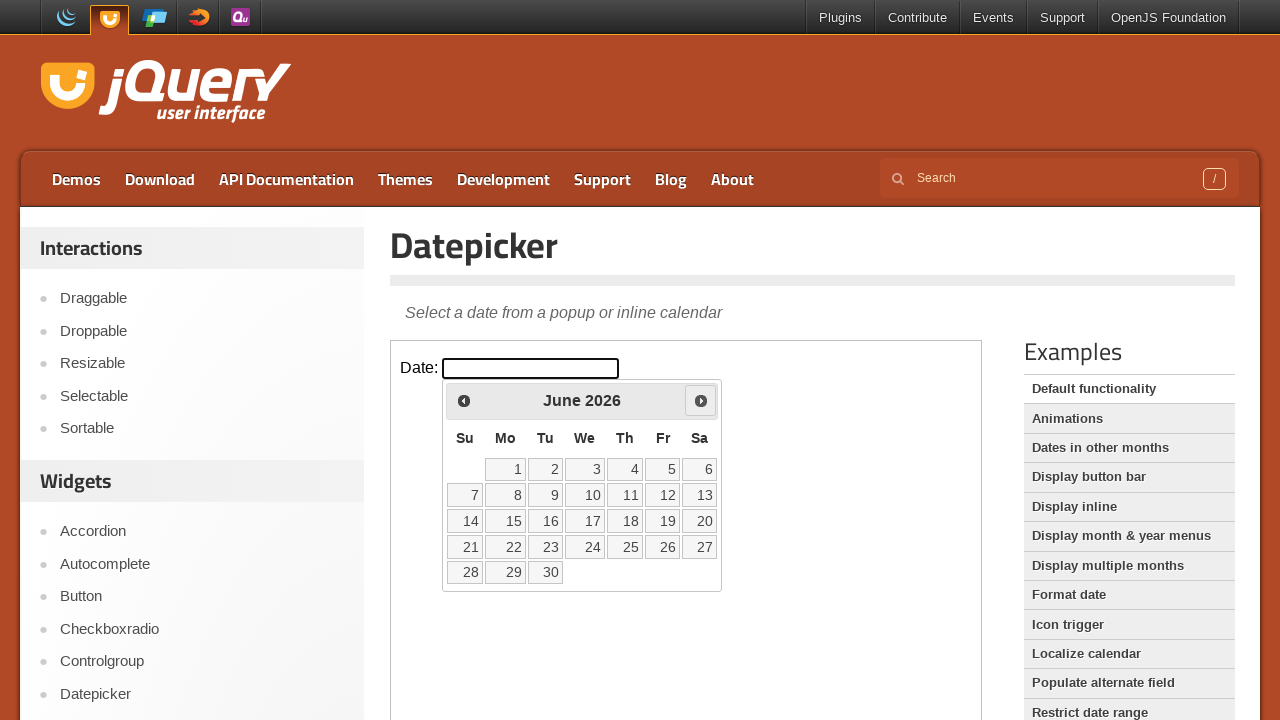

Retrieved current year: 2026
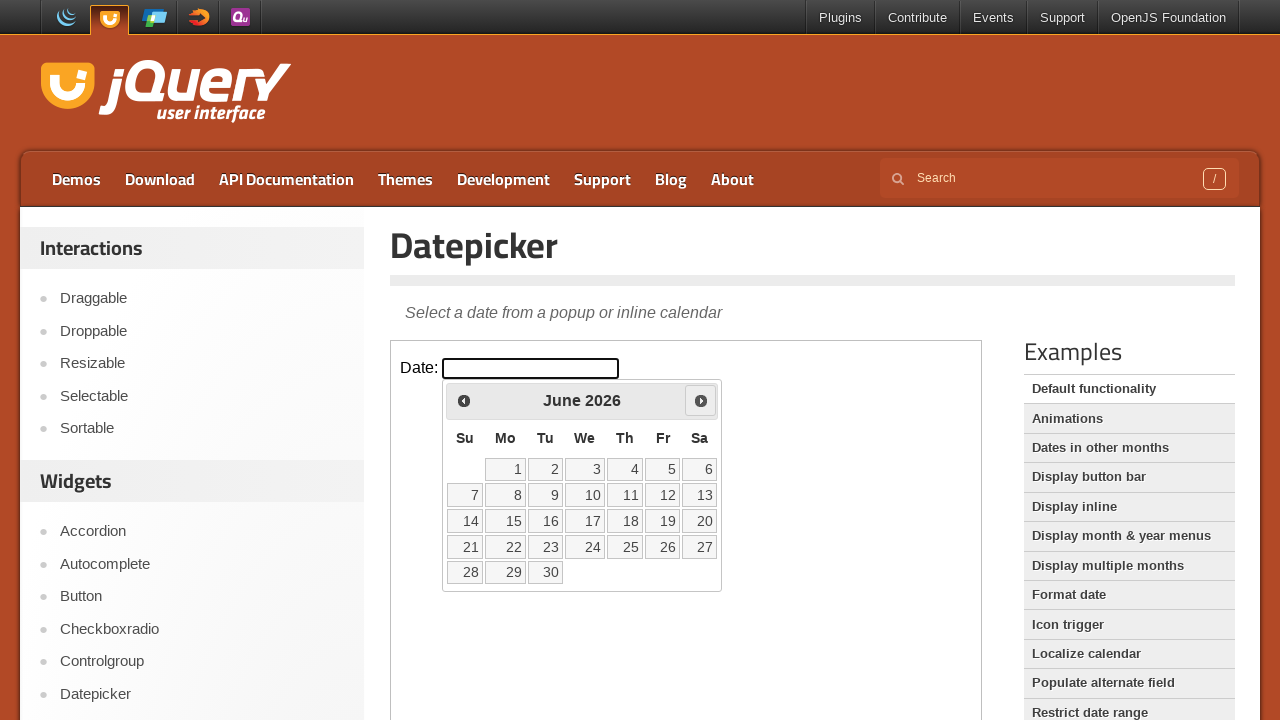

Clicked Next button to advance to the next month at (701, 400) on iframe.demo-frame >> internal:control=enter-frame >> span:has-text('Next')
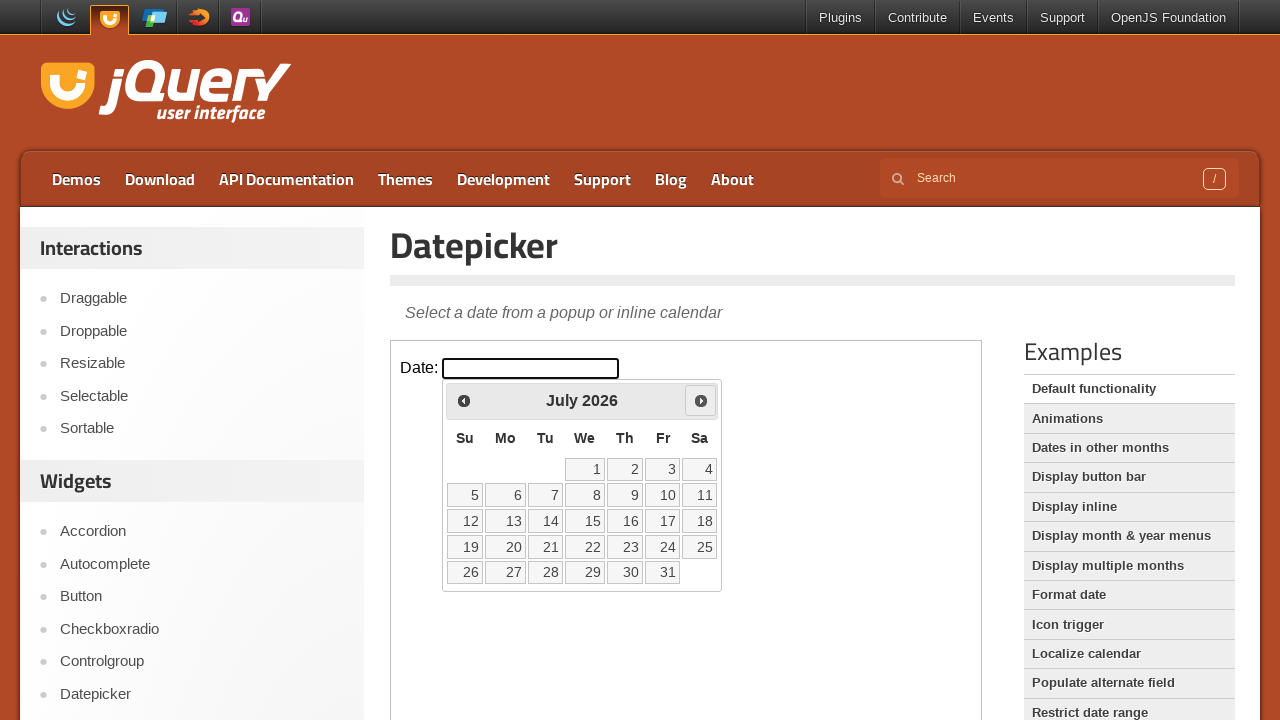

Waited 300ms before checking calendar month/year
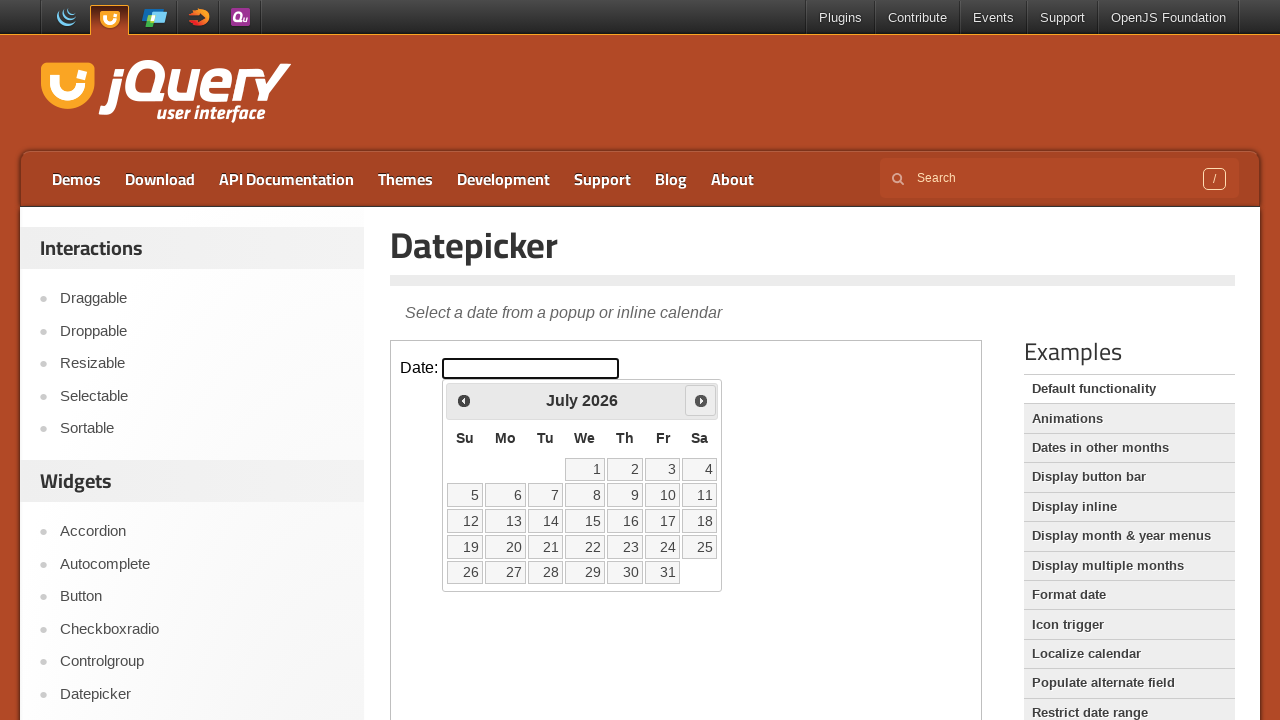

Retrieved current month: July
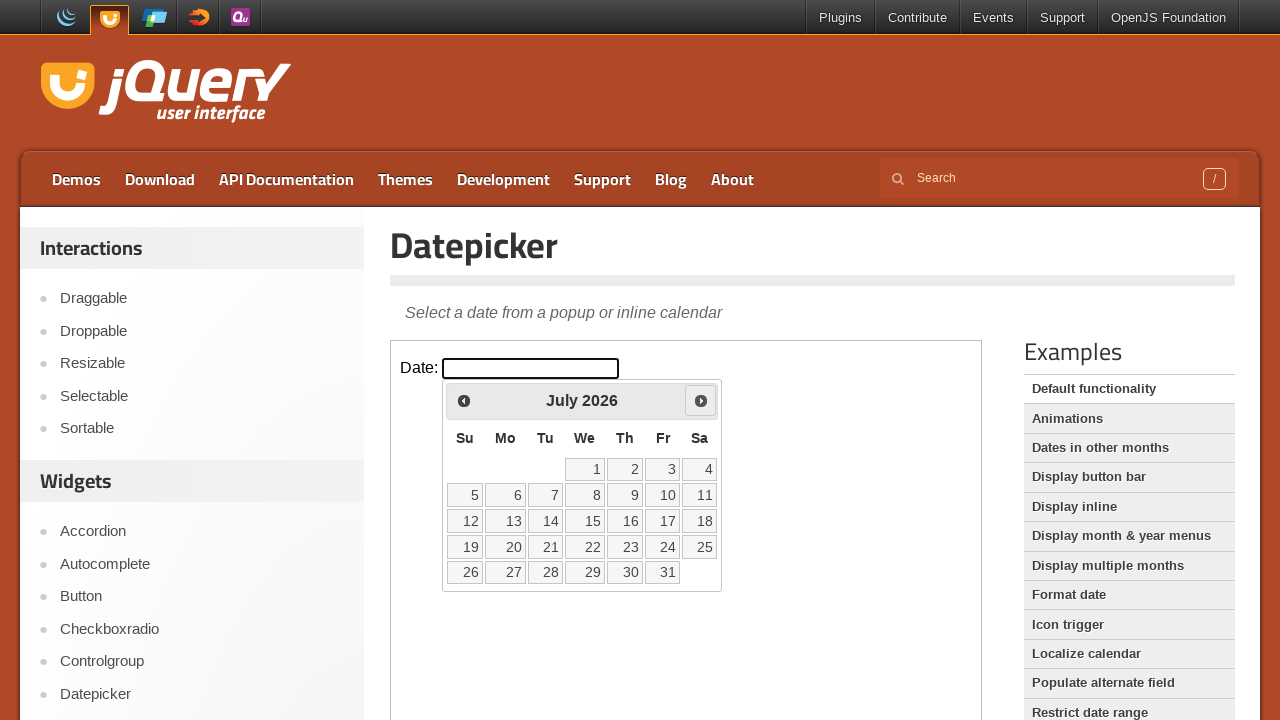

Retrieved current year: 2026
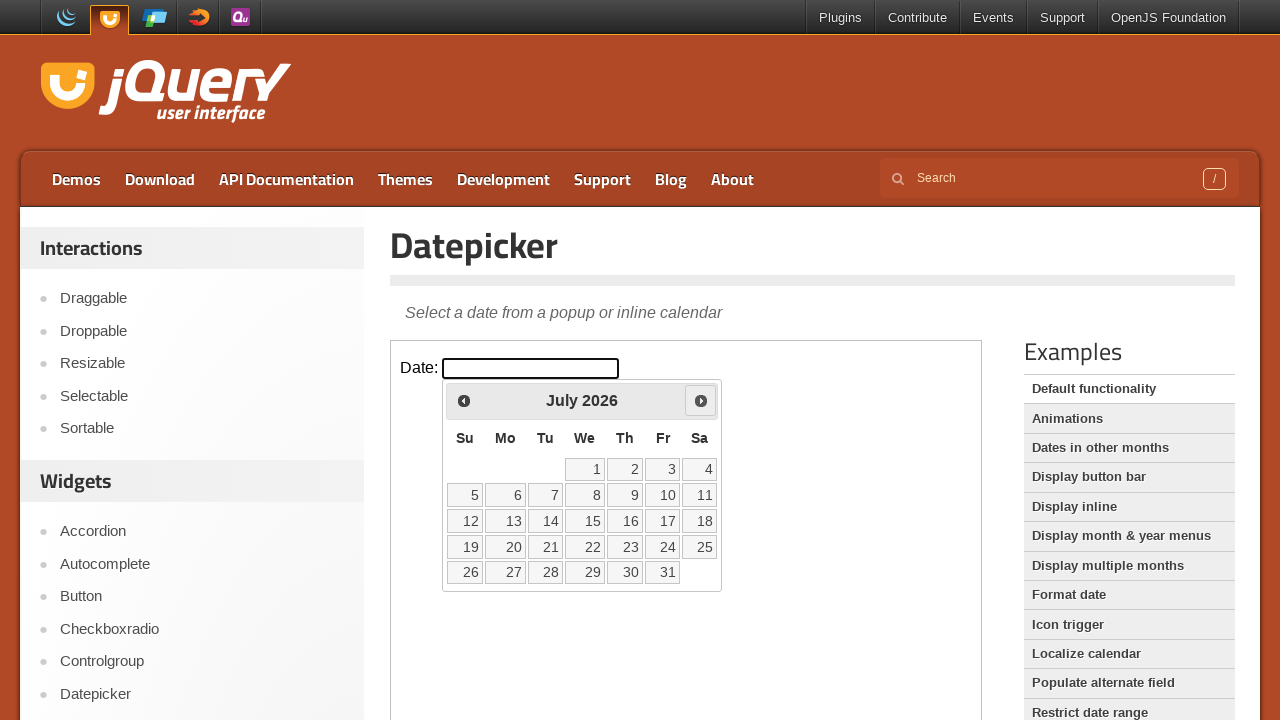

Clicked Next button to advance to the next month at (701, 400) on iframe.demo-frame >> internal:control=enter-frame >> span:has-text('Next')
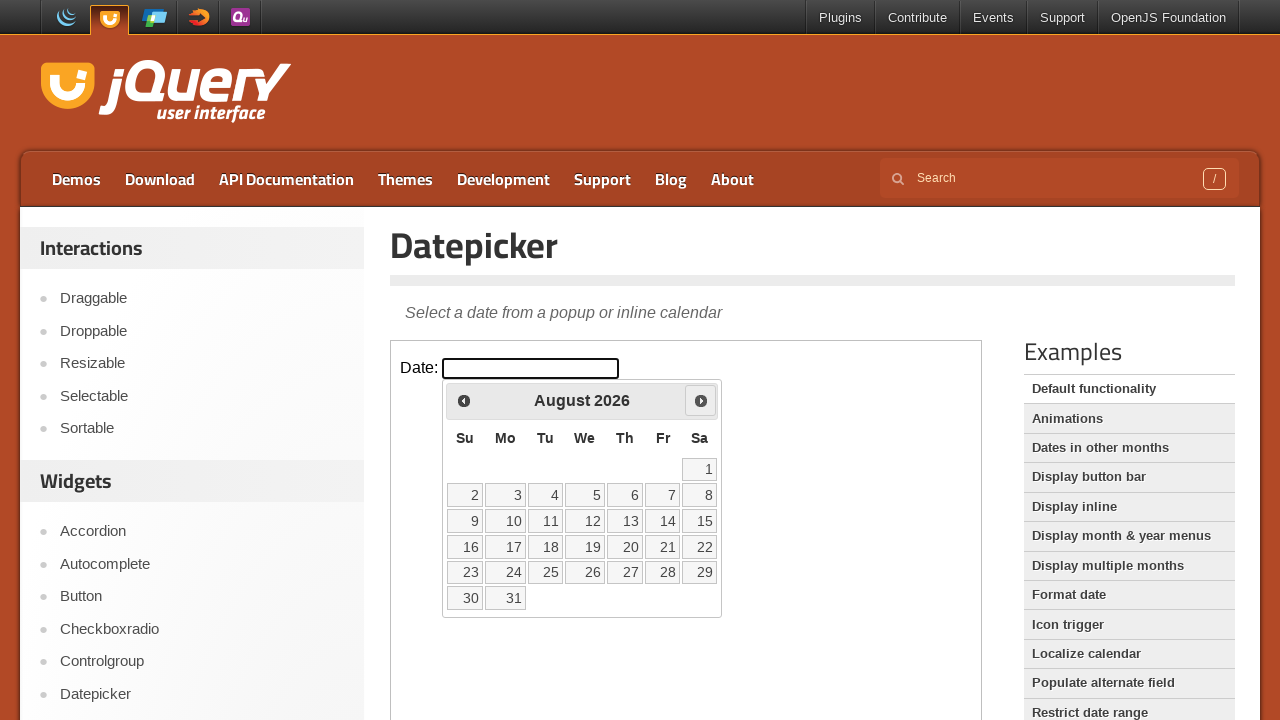

Waited 300ms before checking calendar month/year
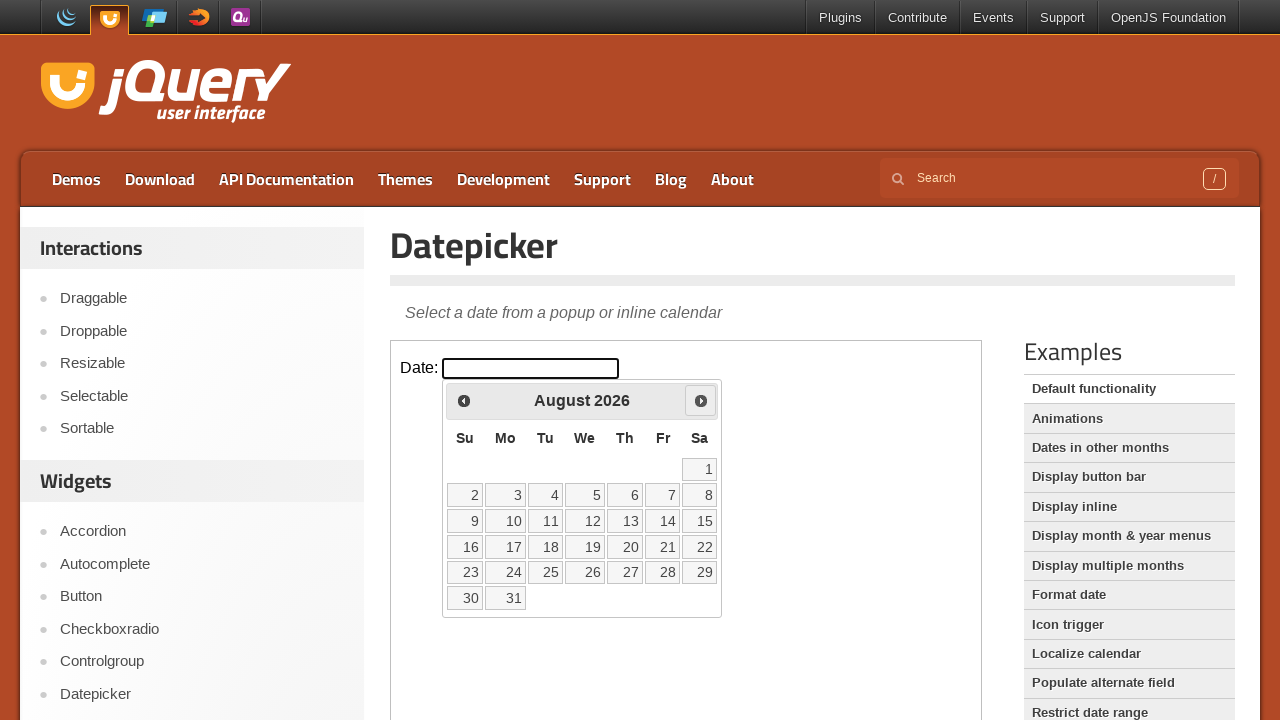

Retrieved current month: August
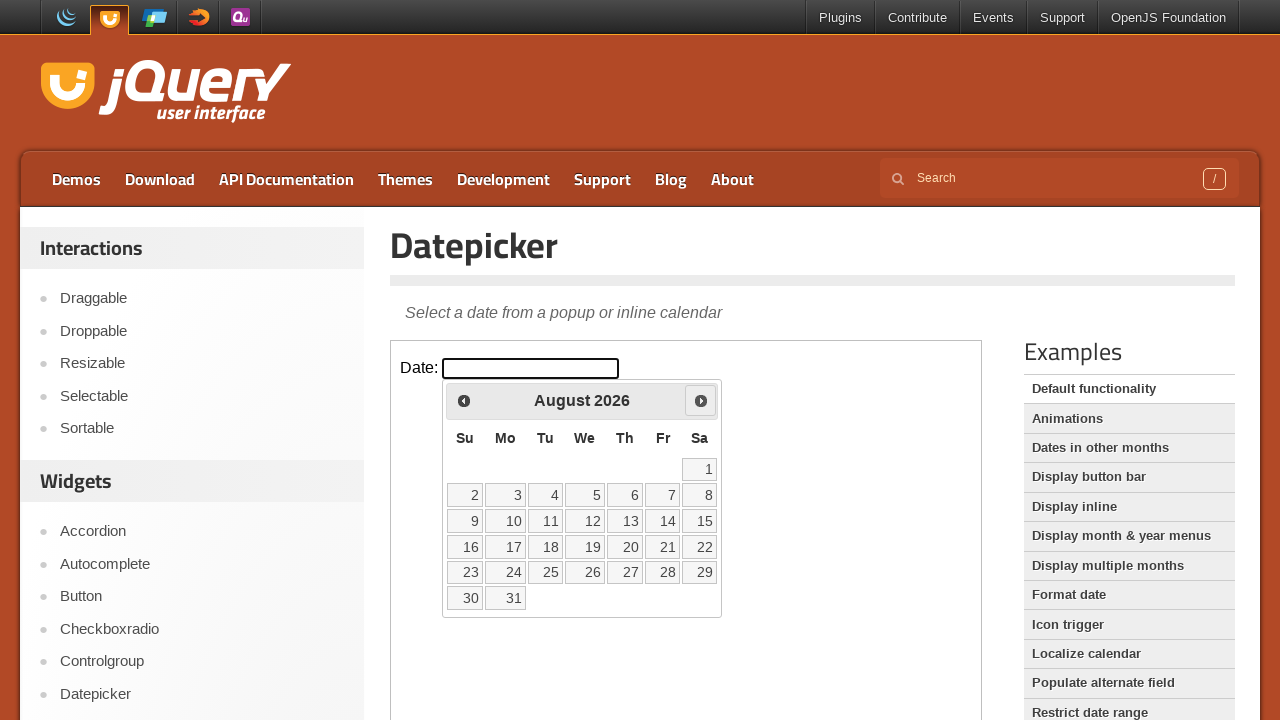

Retrieved current year: 2026
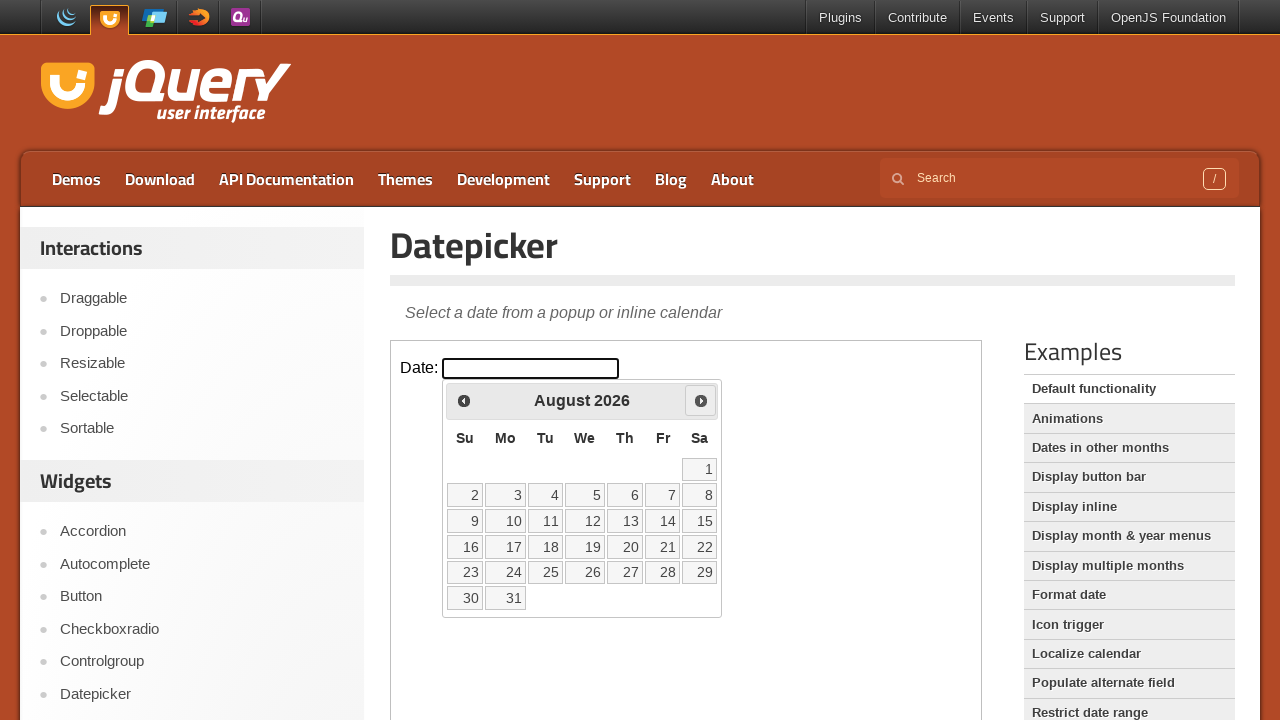

Clicked Next button to advance to the next month at (701, 400) on iframe.demo-frame >> internal:control=enter-frame >> span:has-text('Next')
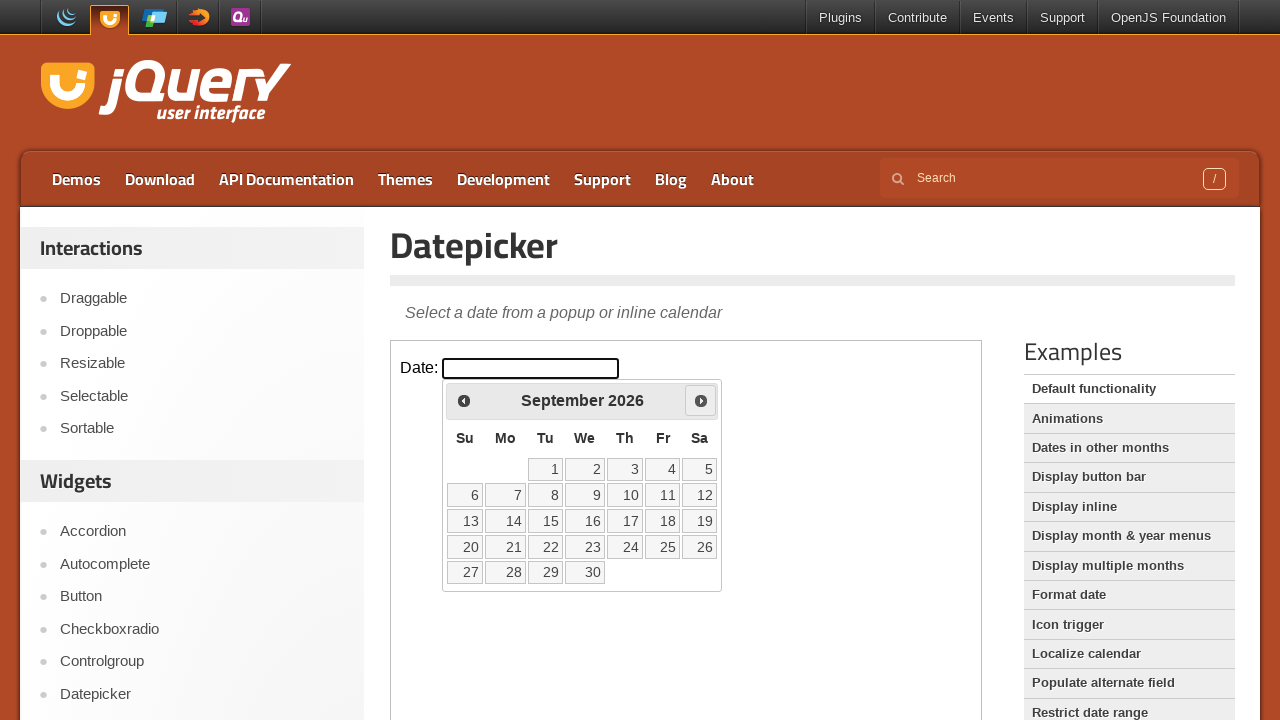

Waited 300ms before checking calendar month/year
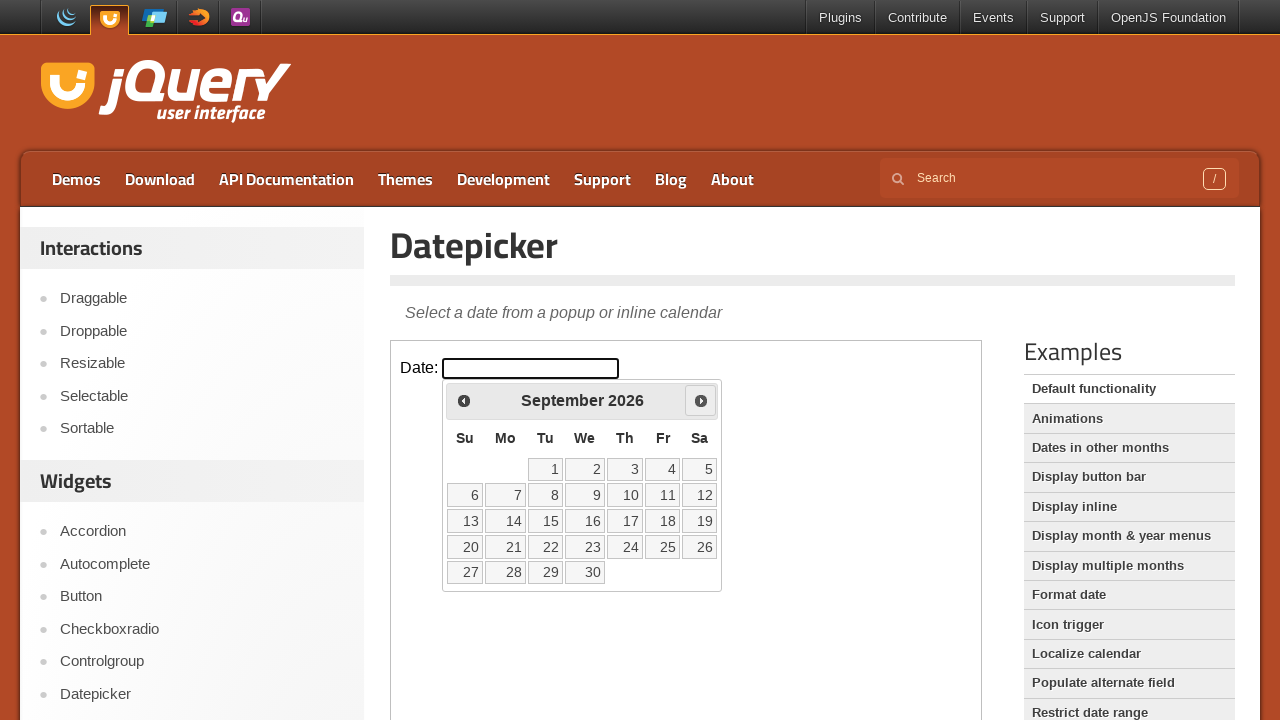

Retrieved current month: September
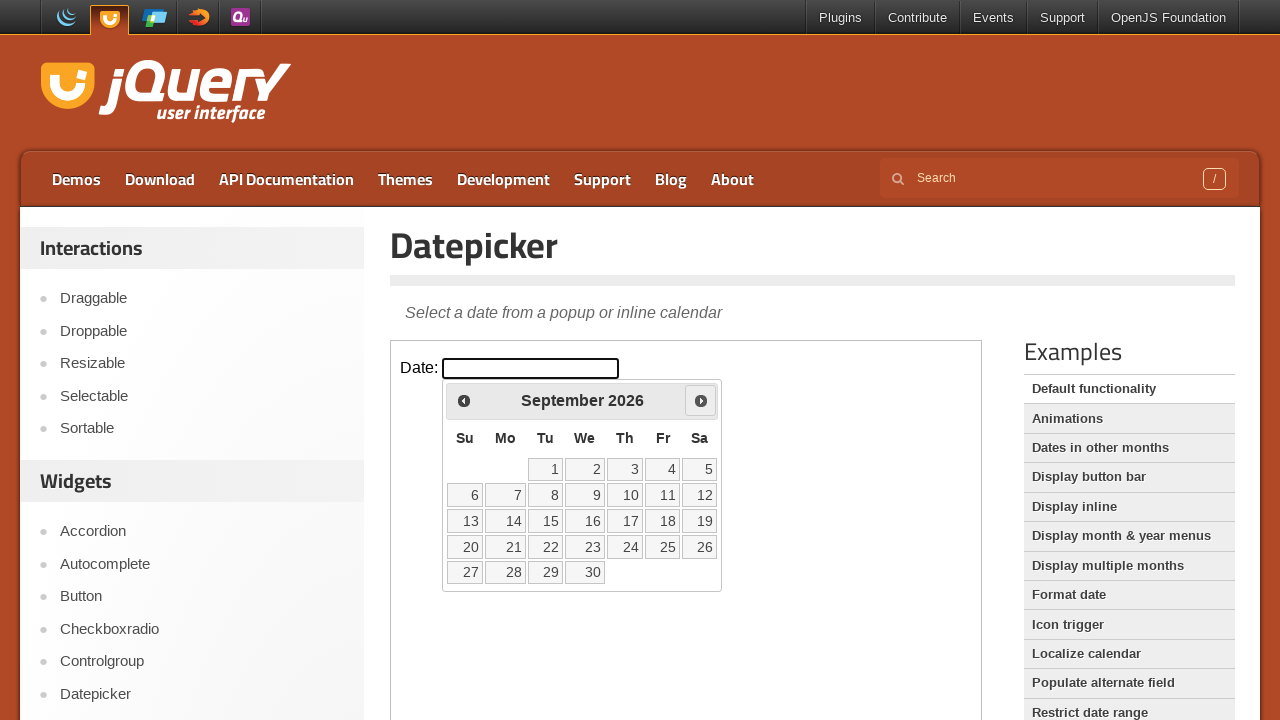

Retrieved current year: 2026
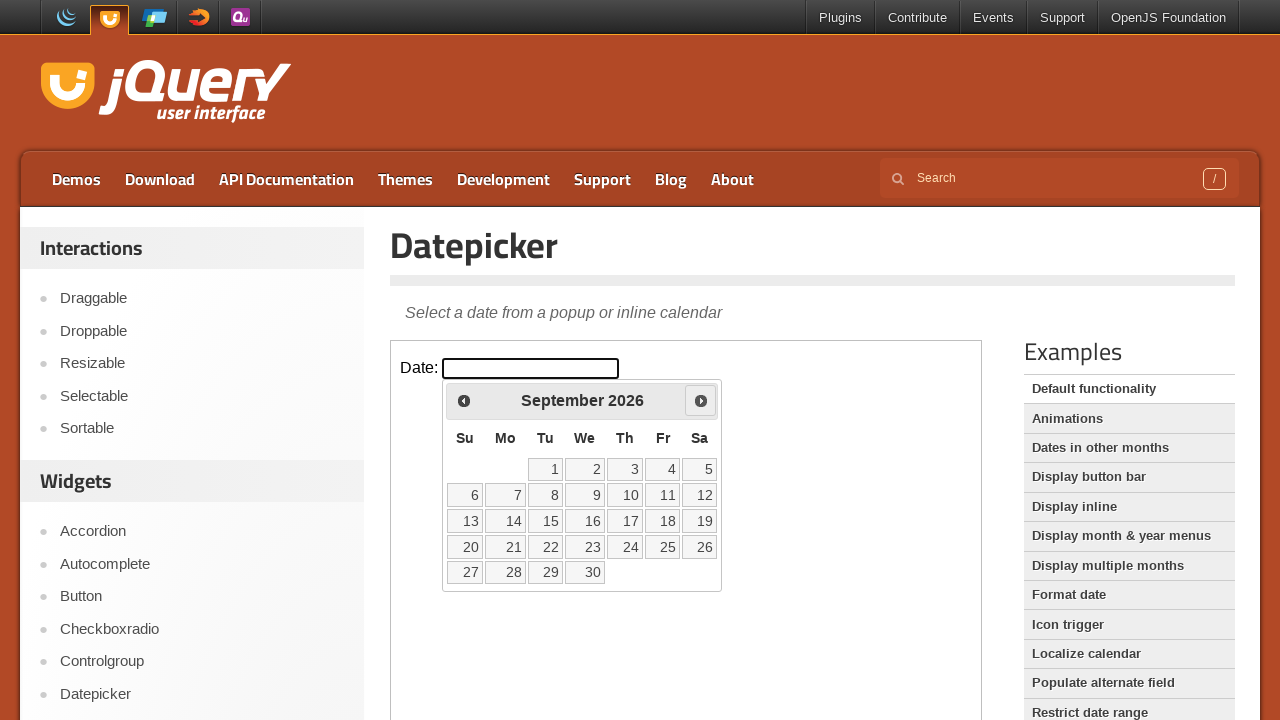

Reached target date: September 2026
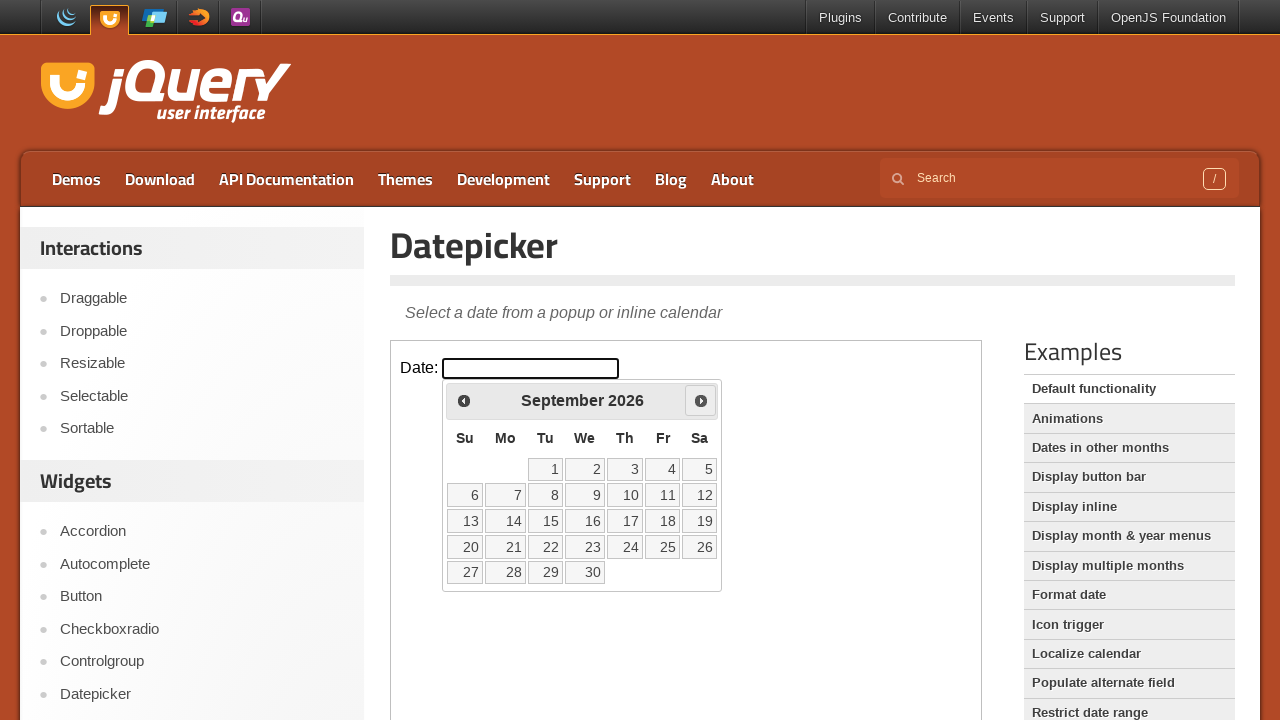

Retrieved all date cells from the calendar
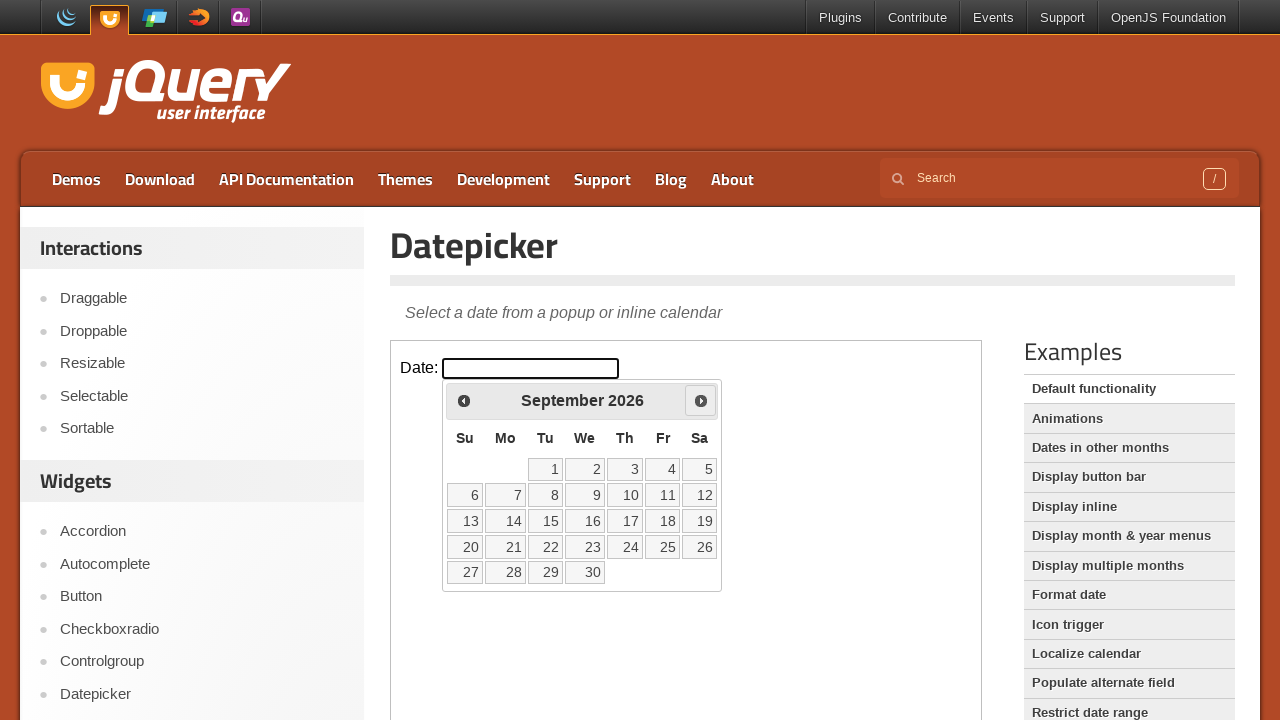

Clicked on the target date: 15 at (545, 521) on iframe.demo-frame >> internal:control=enter-frame >> table.ui-datepicker-calenda
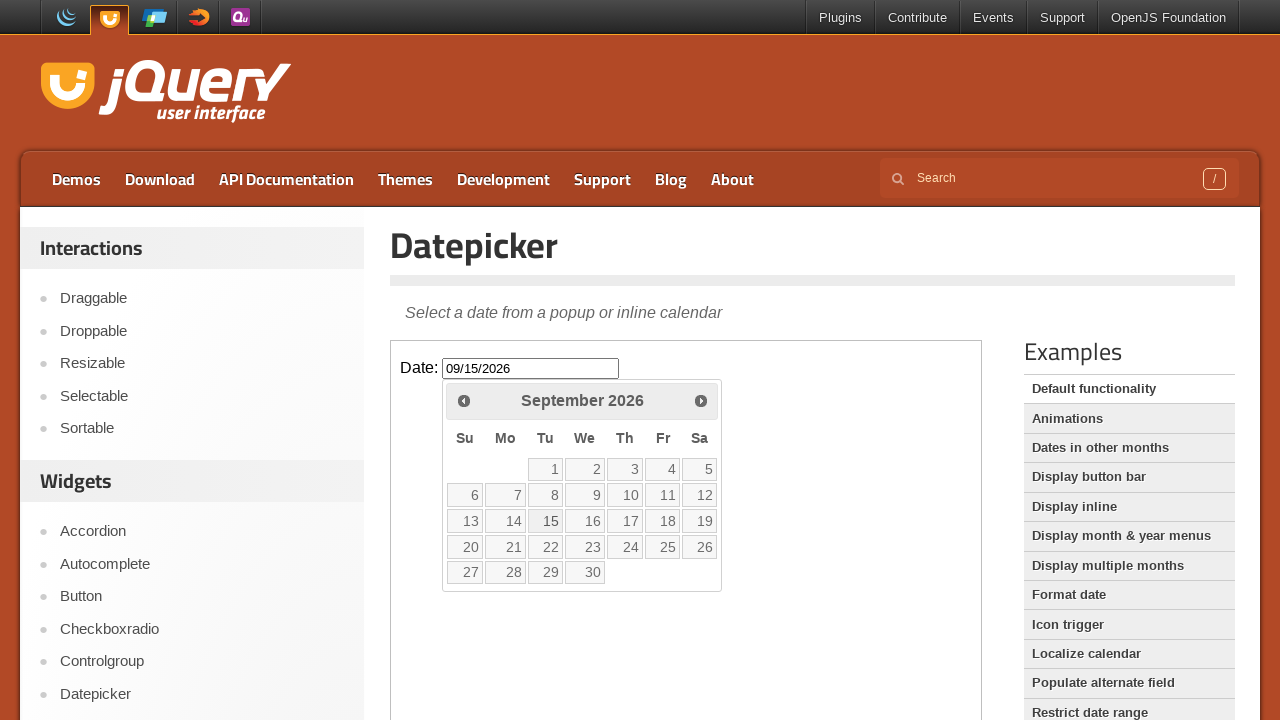

Verified that the datepicker input is visible and ready
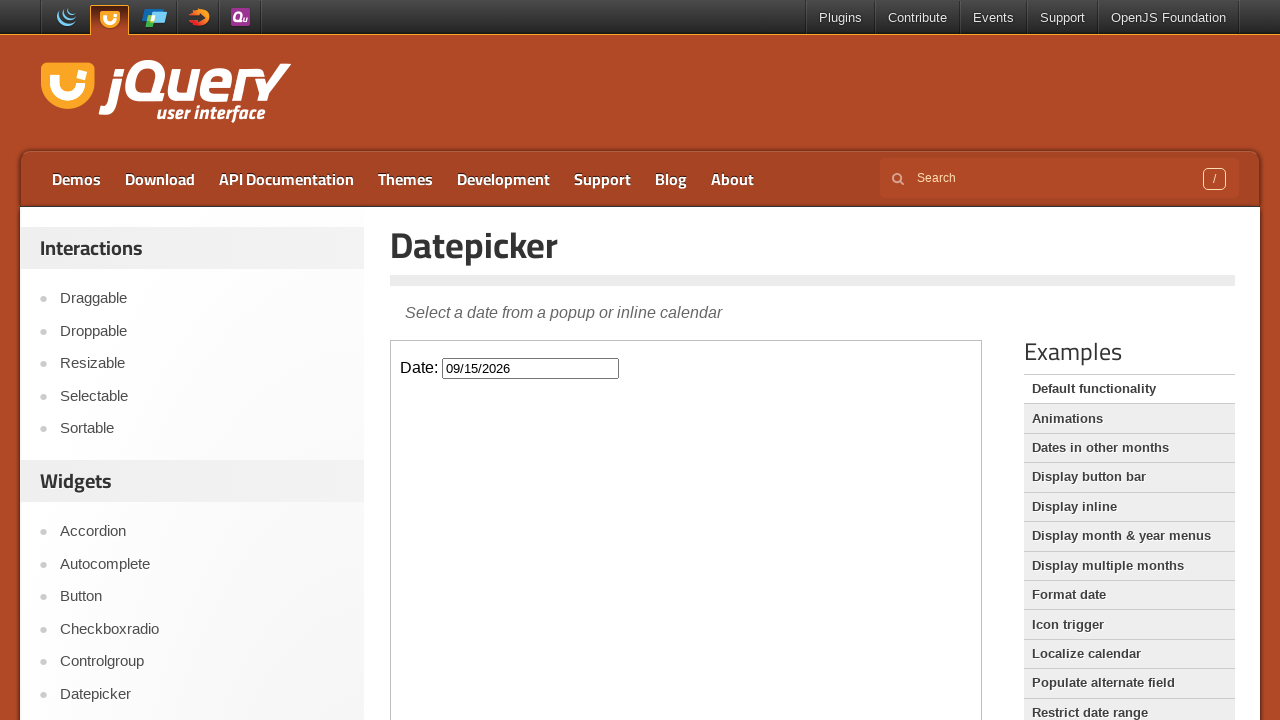

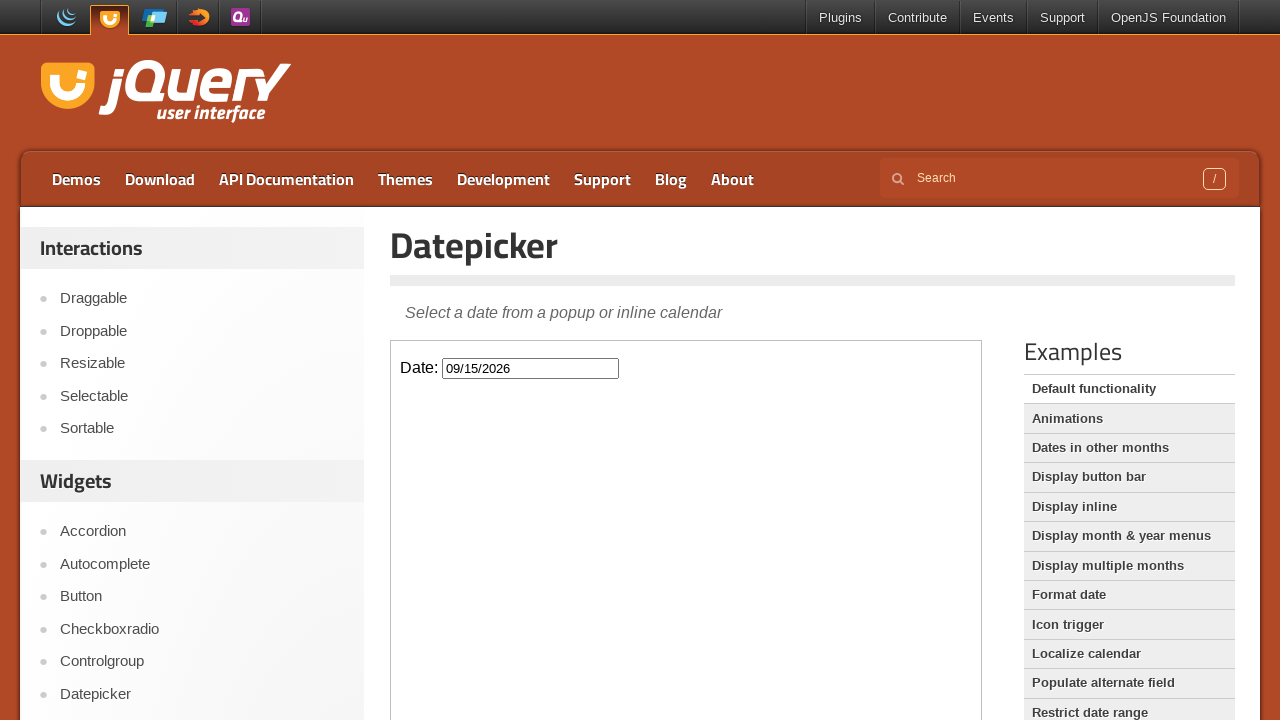